Tests iframe handling by switching to a single frame, entering text into an input field, switching back to the parent frame, and clicking a navigation link.

Starting URL: http://demo.automationtesting.in/Frames.html

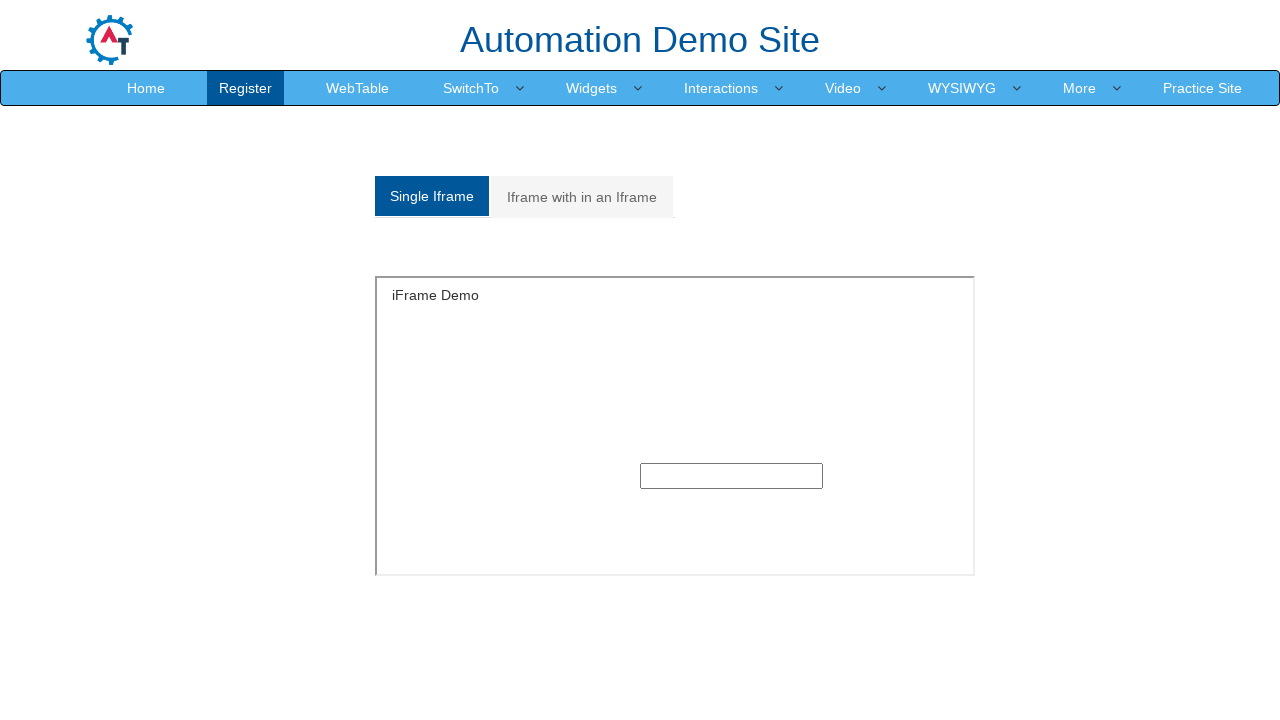

Located iframe element with id 'singleframe'
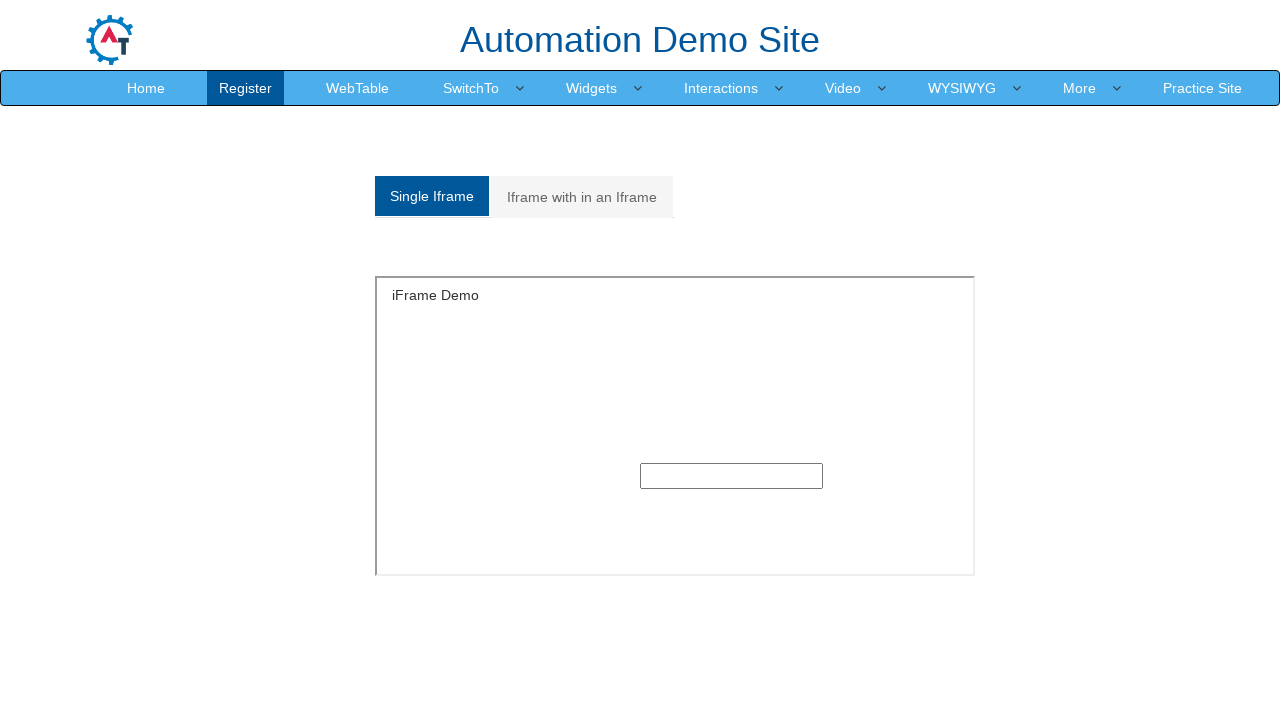

Filled text input field in iframe with 'pravin' on iframe#singleframe >> internal:control=enter-frame >> input[type='text'] >> nth=
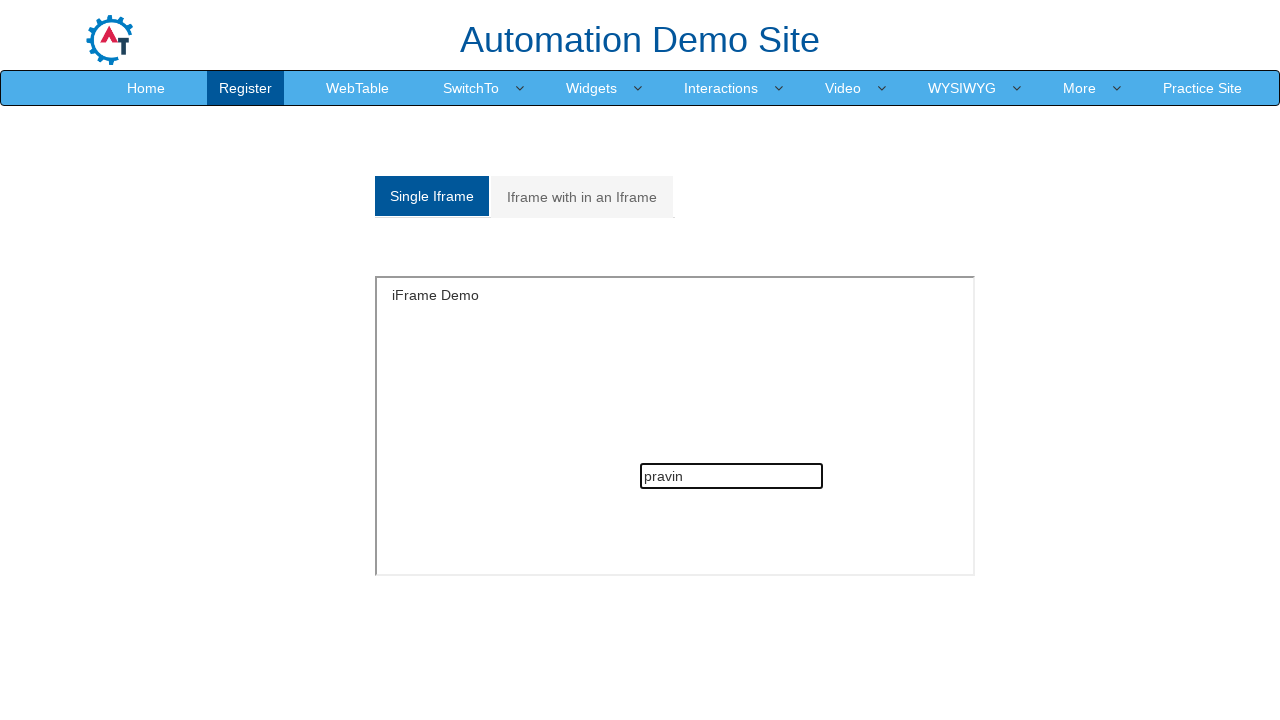

Clicked 'Practice Site' navigation link in main frame at (1202, 88) on a:text('Practice Site')
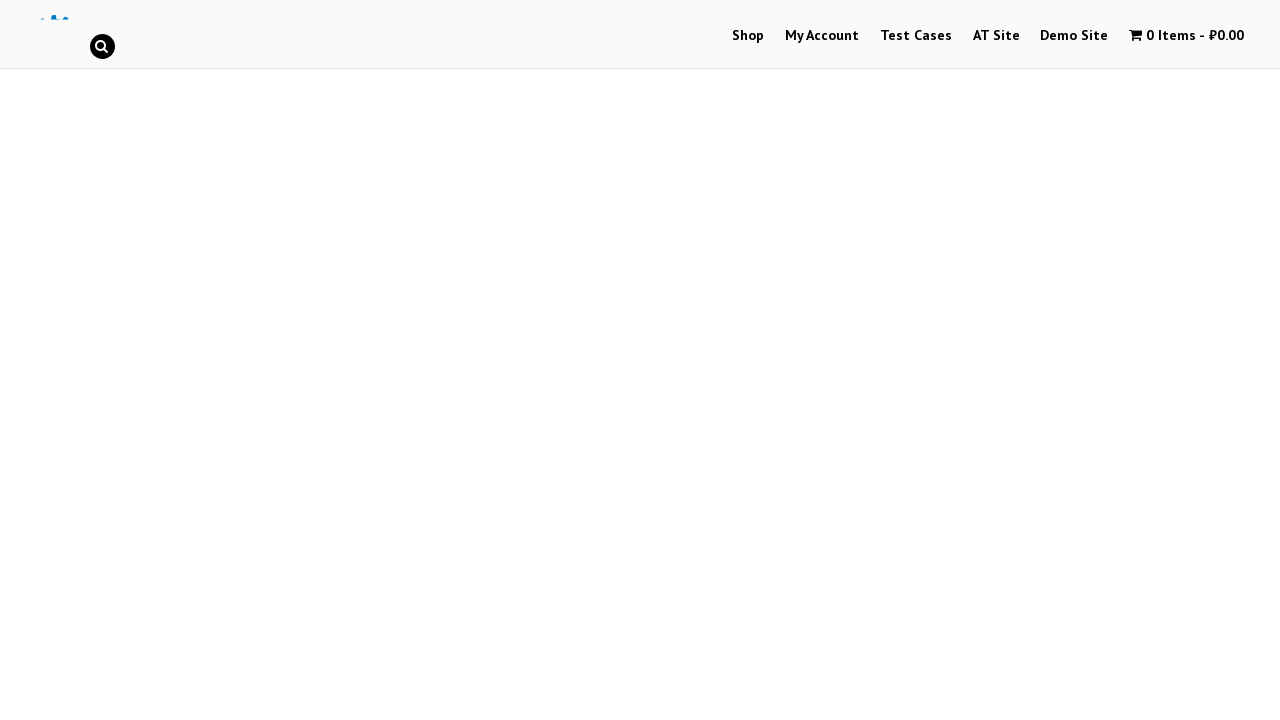

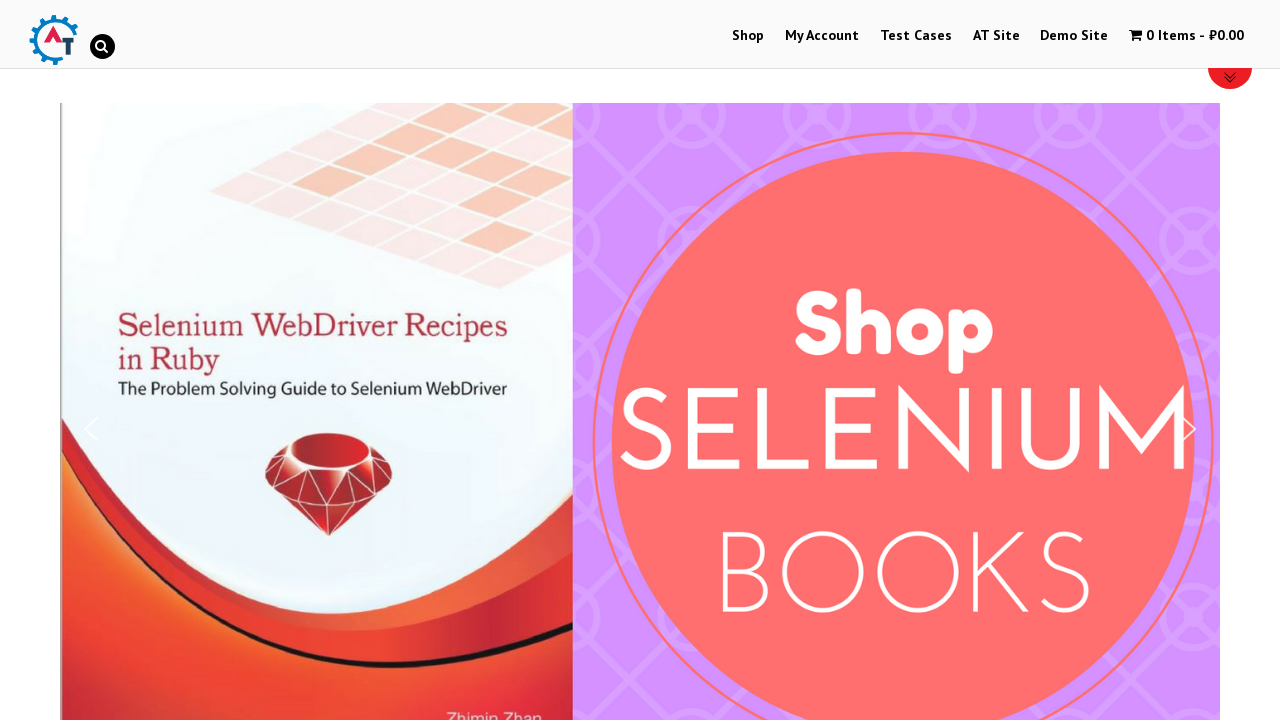